Tests a simple form submission by filling in name, last name, city, and country fields, then submitting the form

Starting URL: http://suninjuly.github.io/simple_form_find_task.html

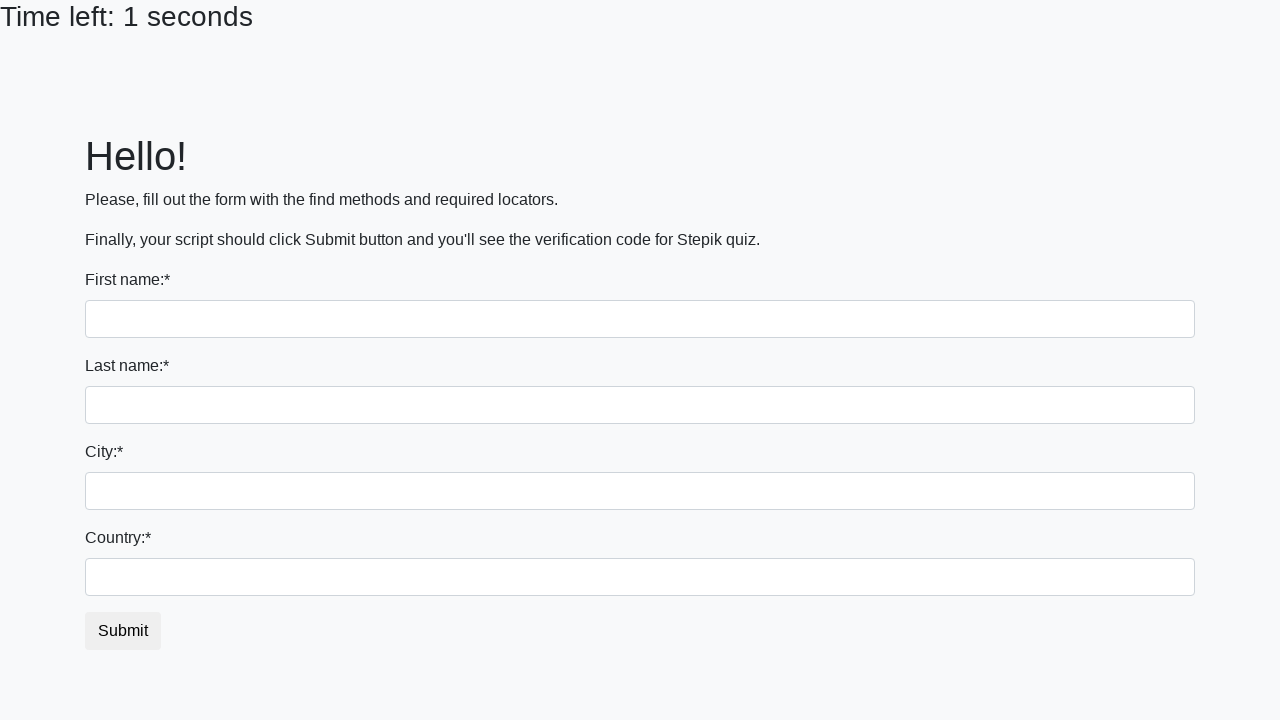

Filled first name field with 'Ivan' on input
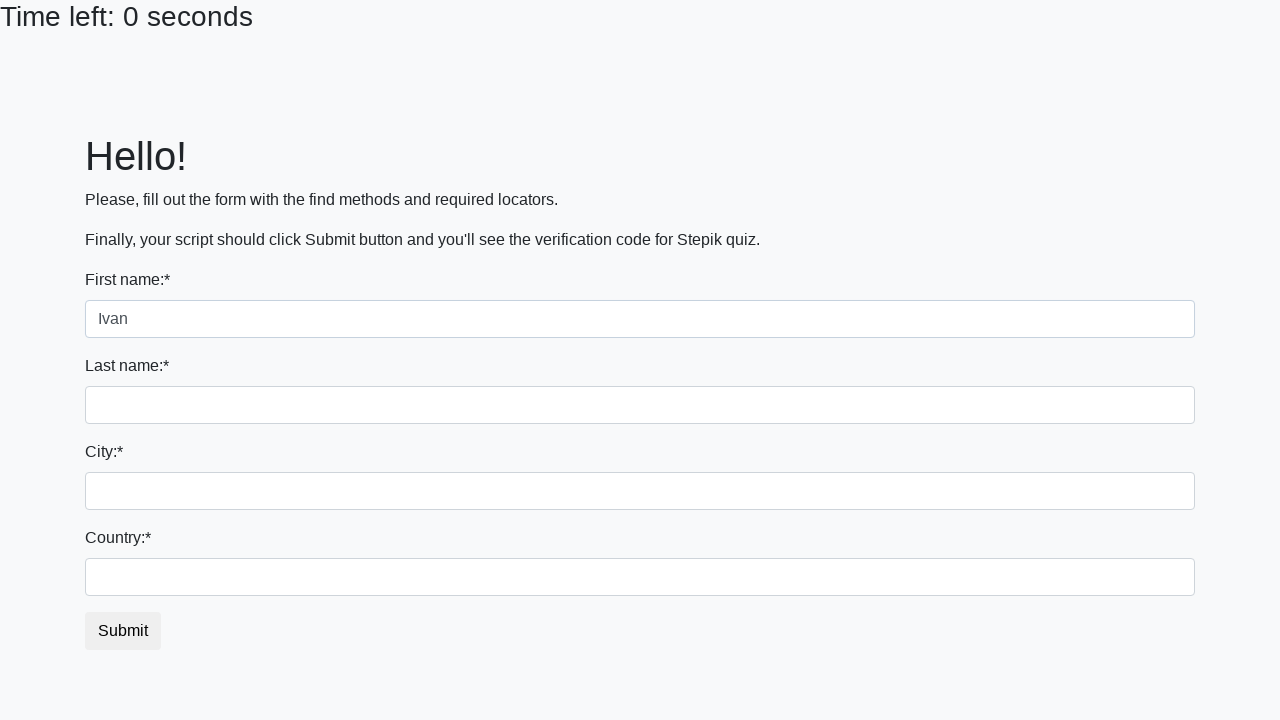

Filled last name field with 'Petrov' on input[name='last_name']
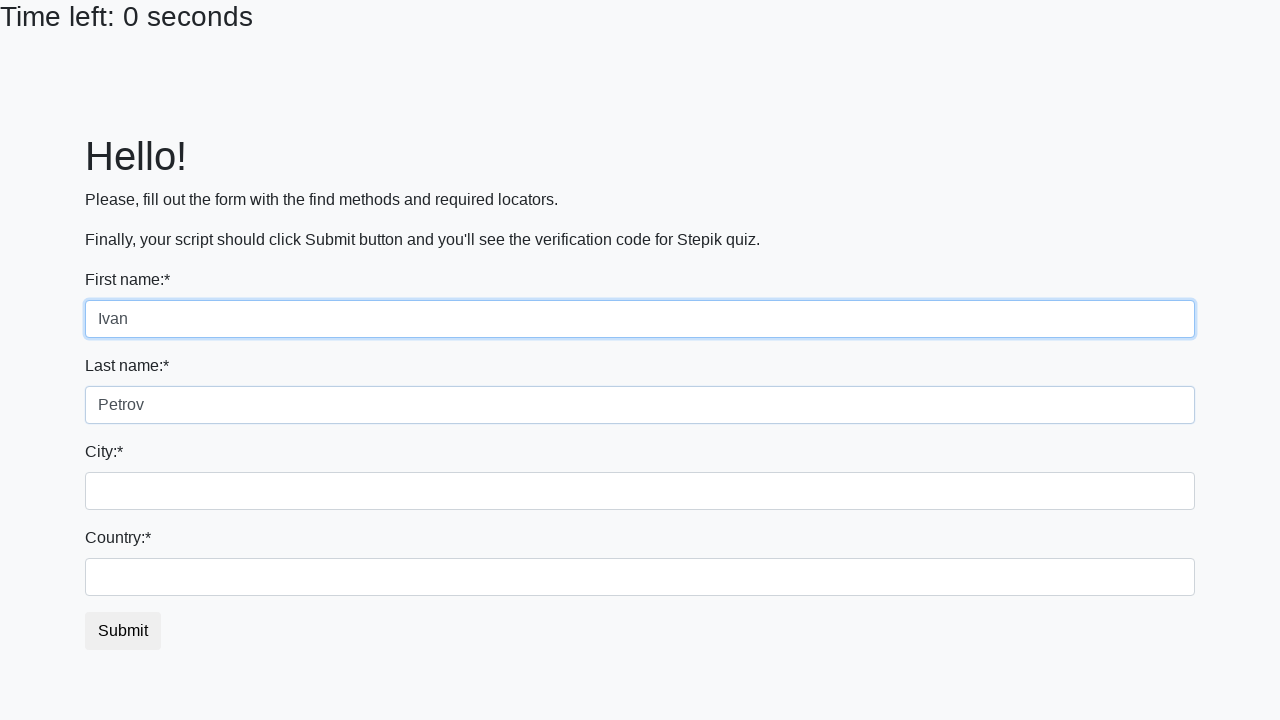

Filled city field with 'Smolensk' on .form-control.city
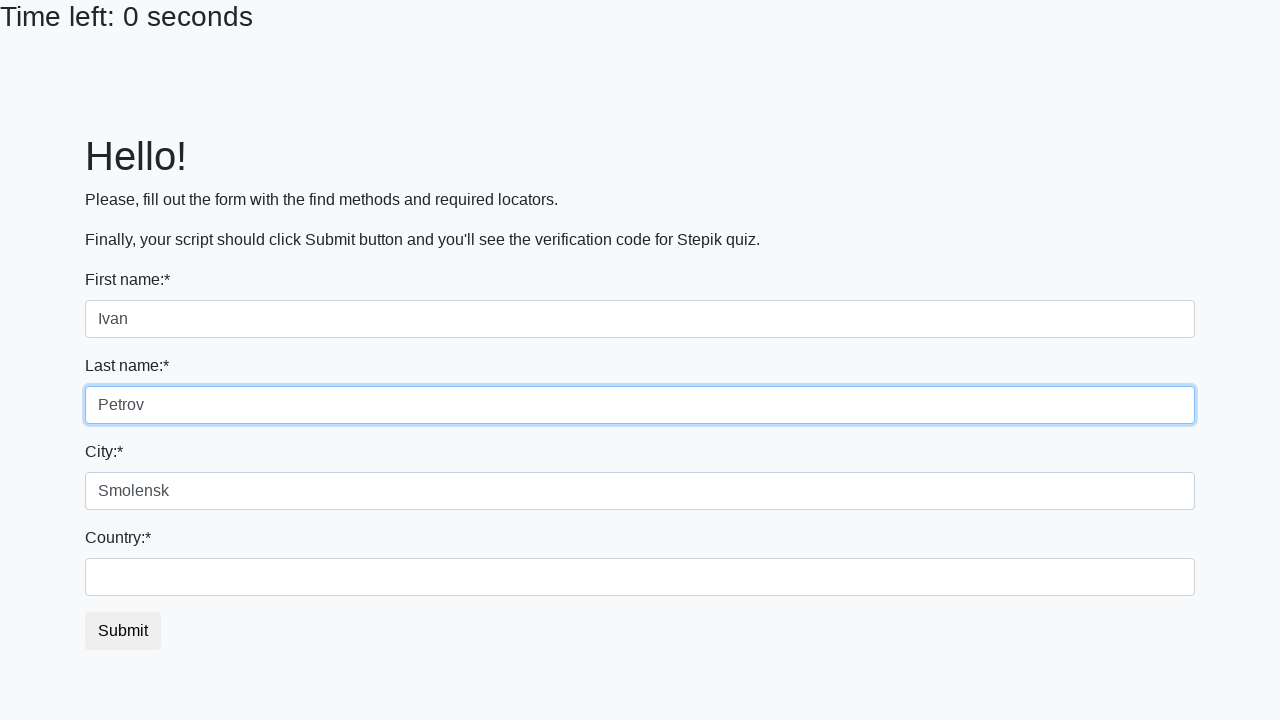

Filled country field with 'Russia' on #country
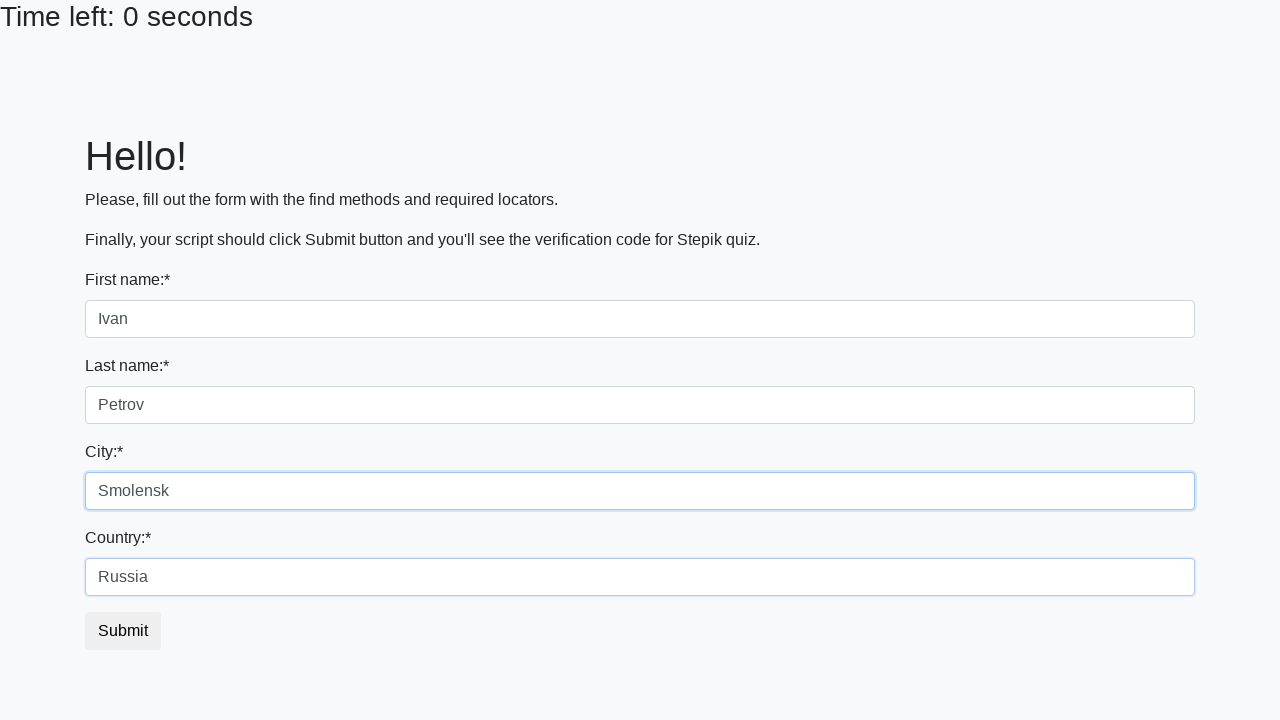

Clicked submit button to submit the form at (123, 631) on #submit_button
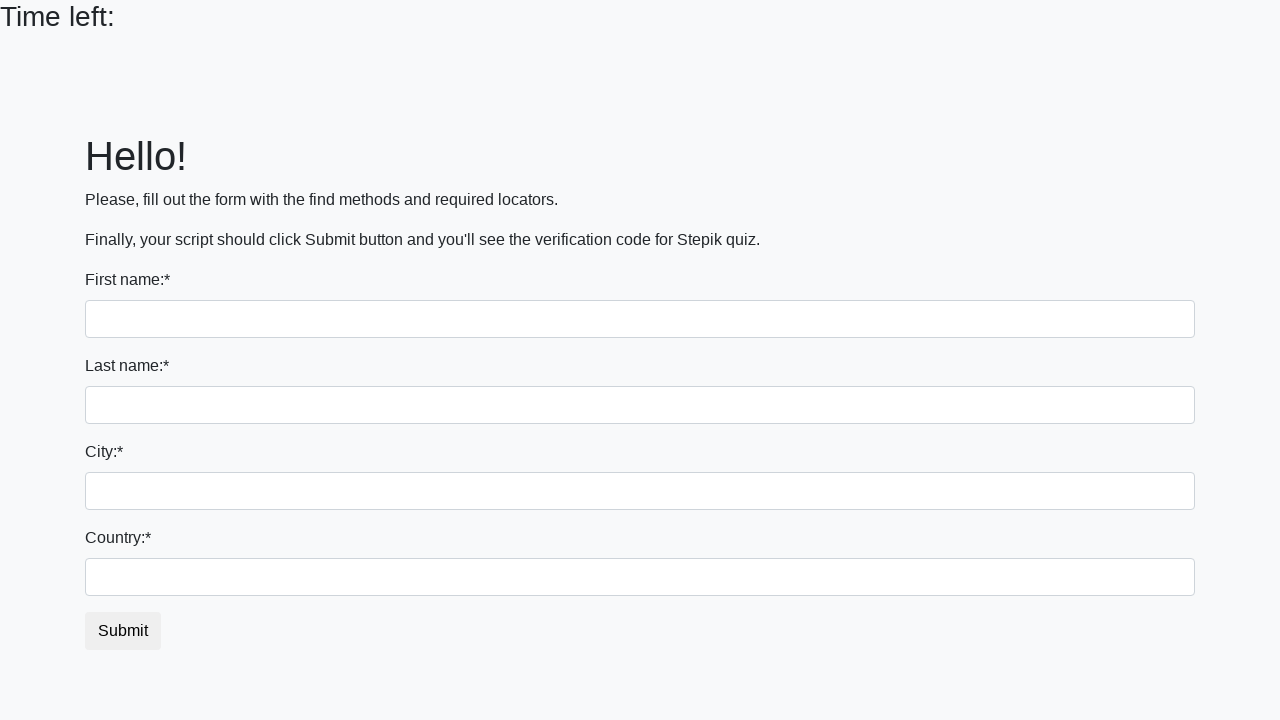

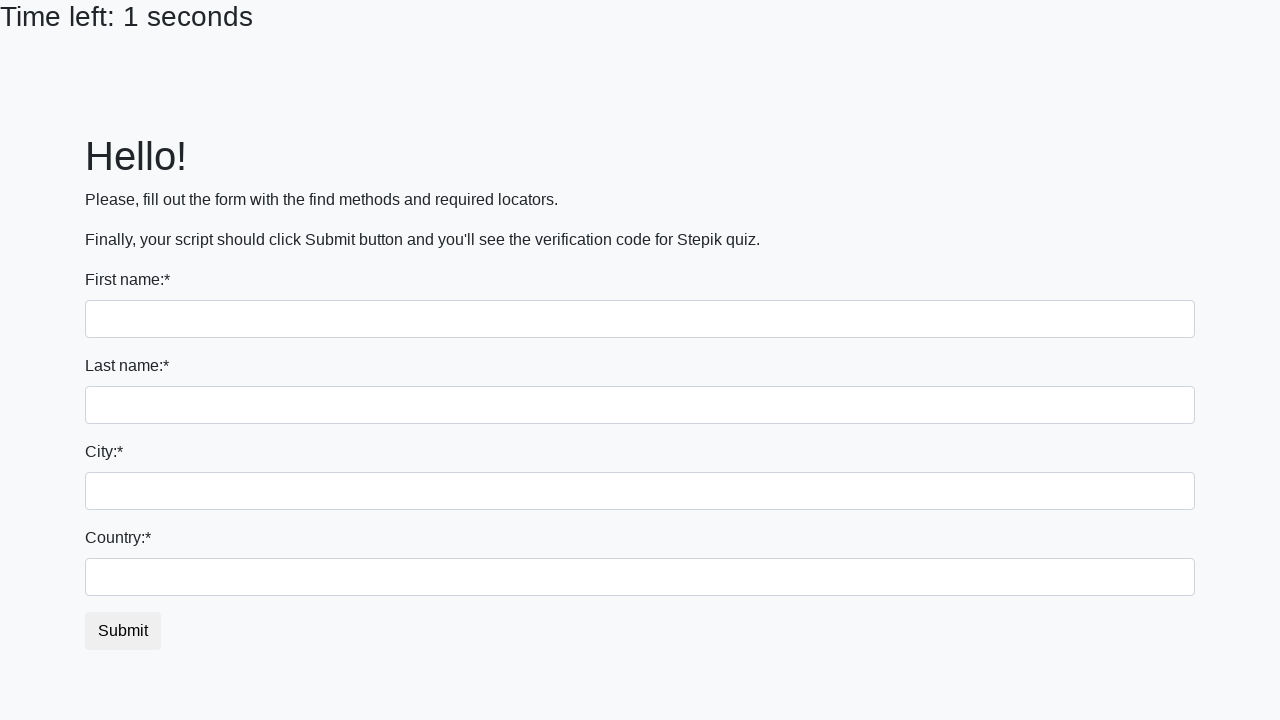